Navigates to Pro Kabaddi standings page and verifies that team standings table with team information is displayed

Starting URL: https://www.prokabaddi.com/standings

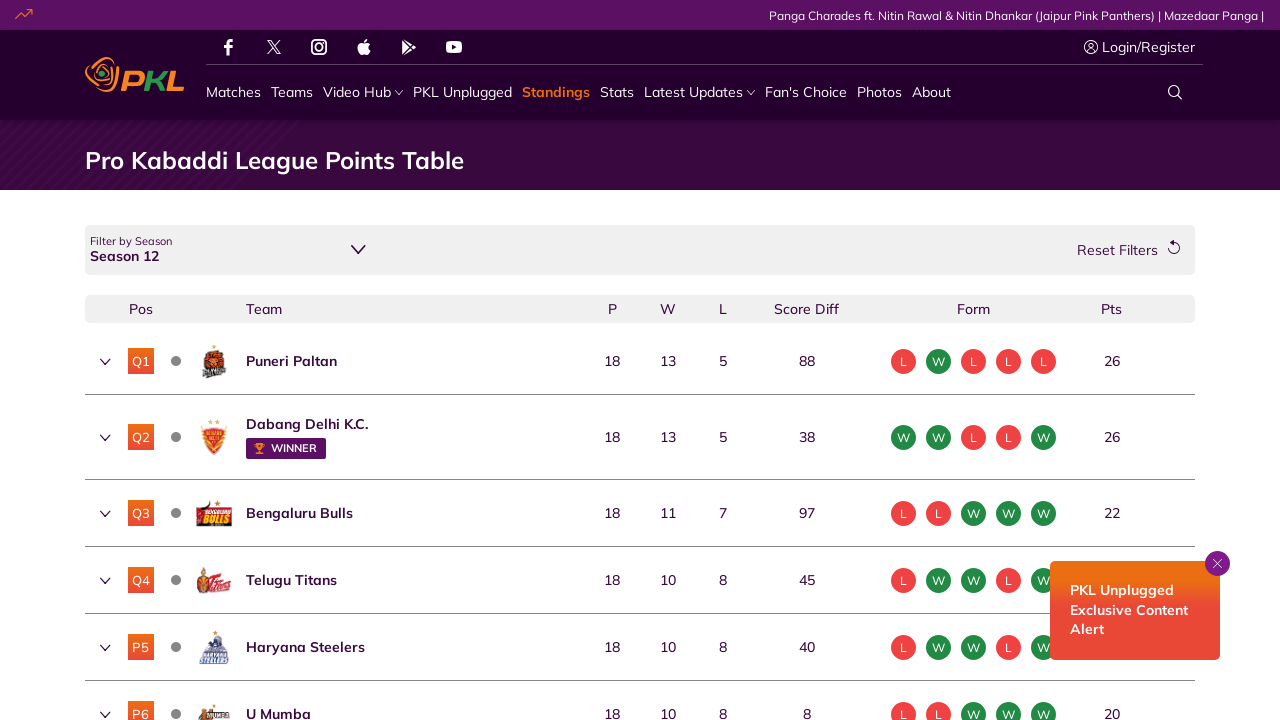

Waited for standings table to load
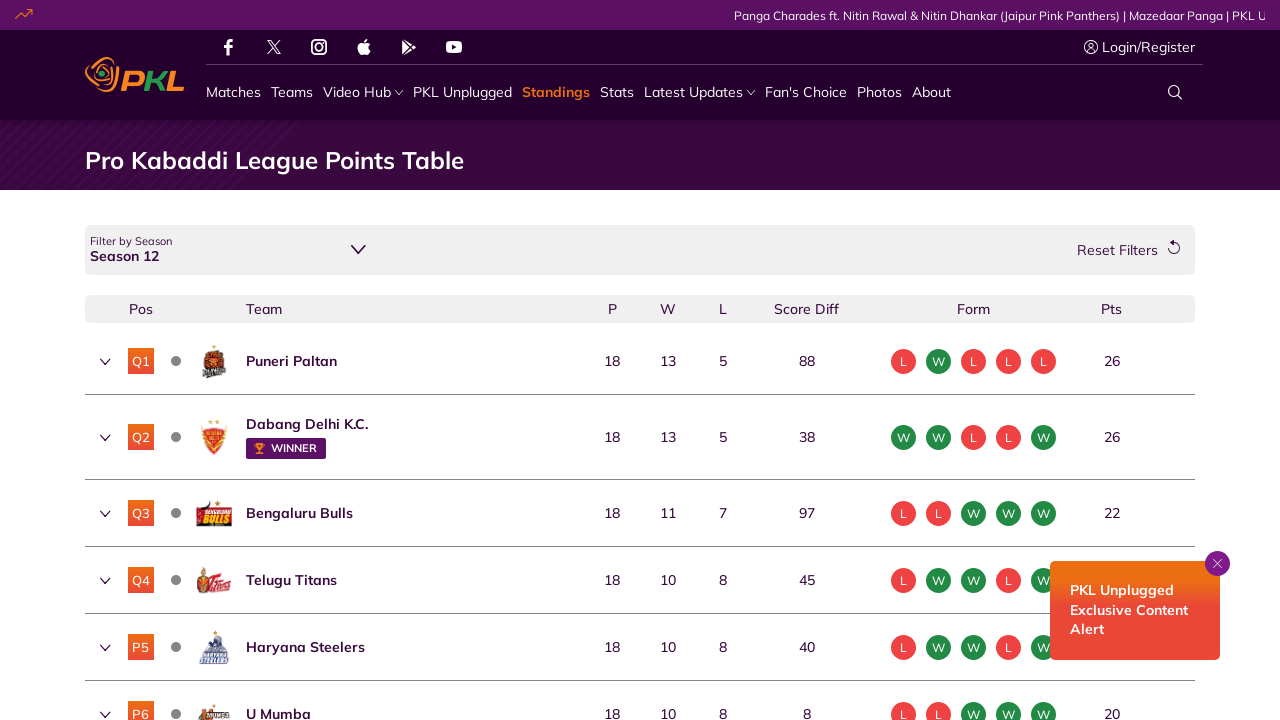

Verified team 'Bulls' is present in standings
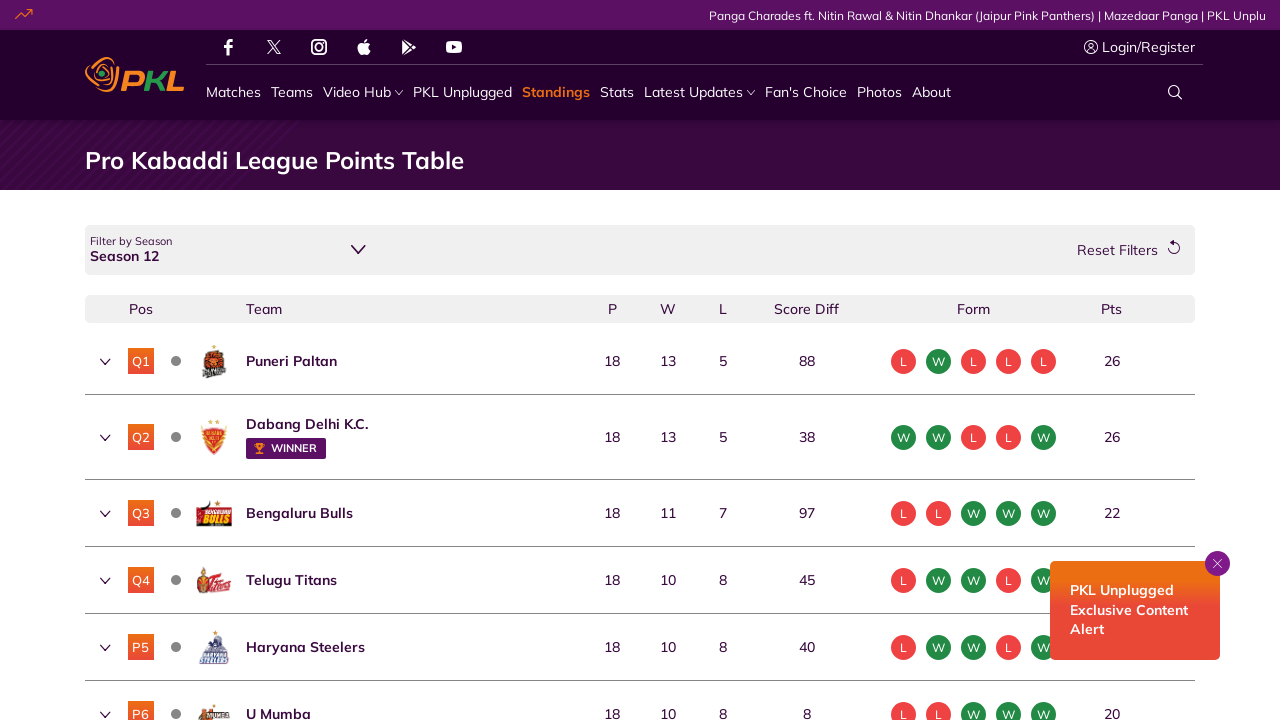

Verified standings table structure with qualifier rows loaded
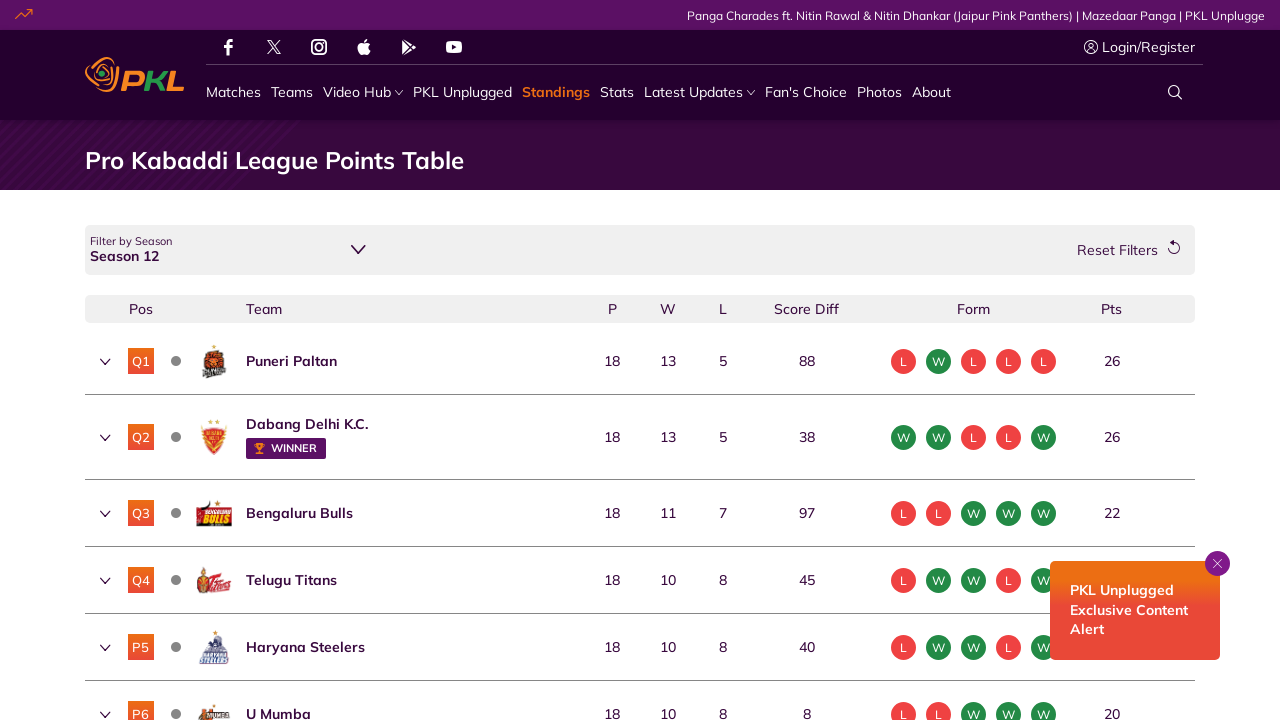

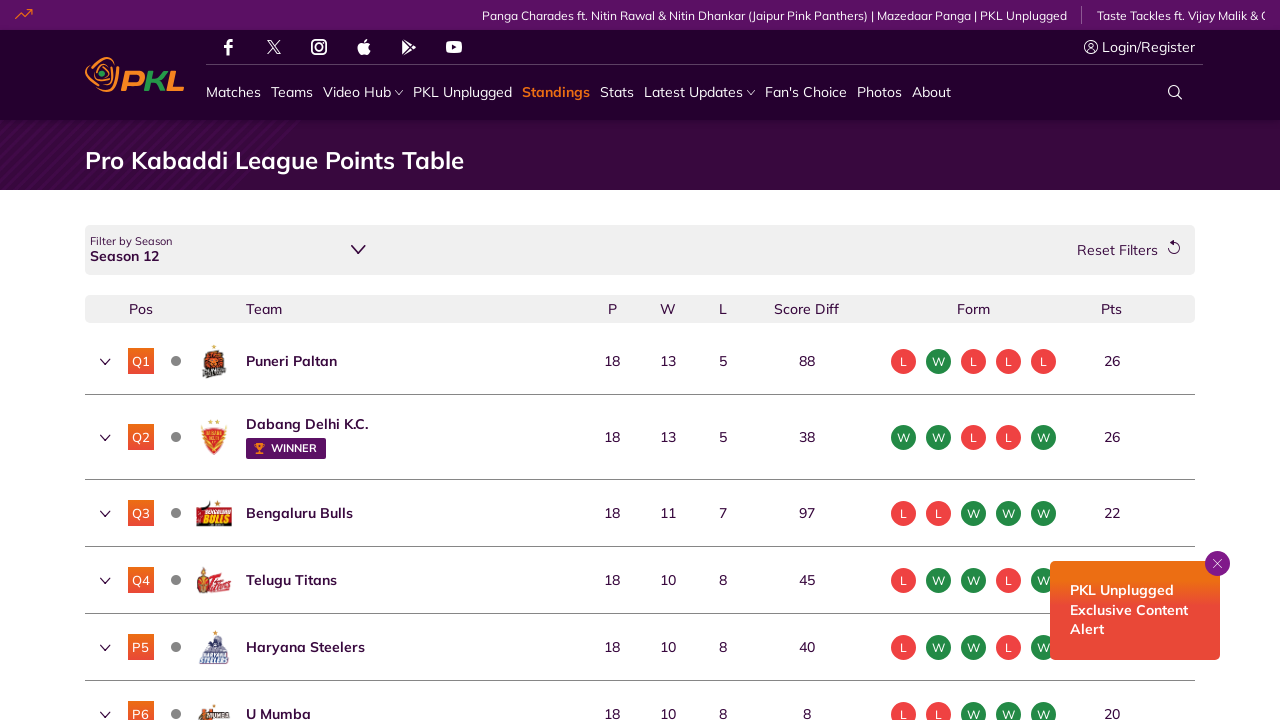